Tests filling out personal information fields (first name, last name, address, email, phone) on a registration form

Starting URL: http://demo.automationtesting.in/Register.html

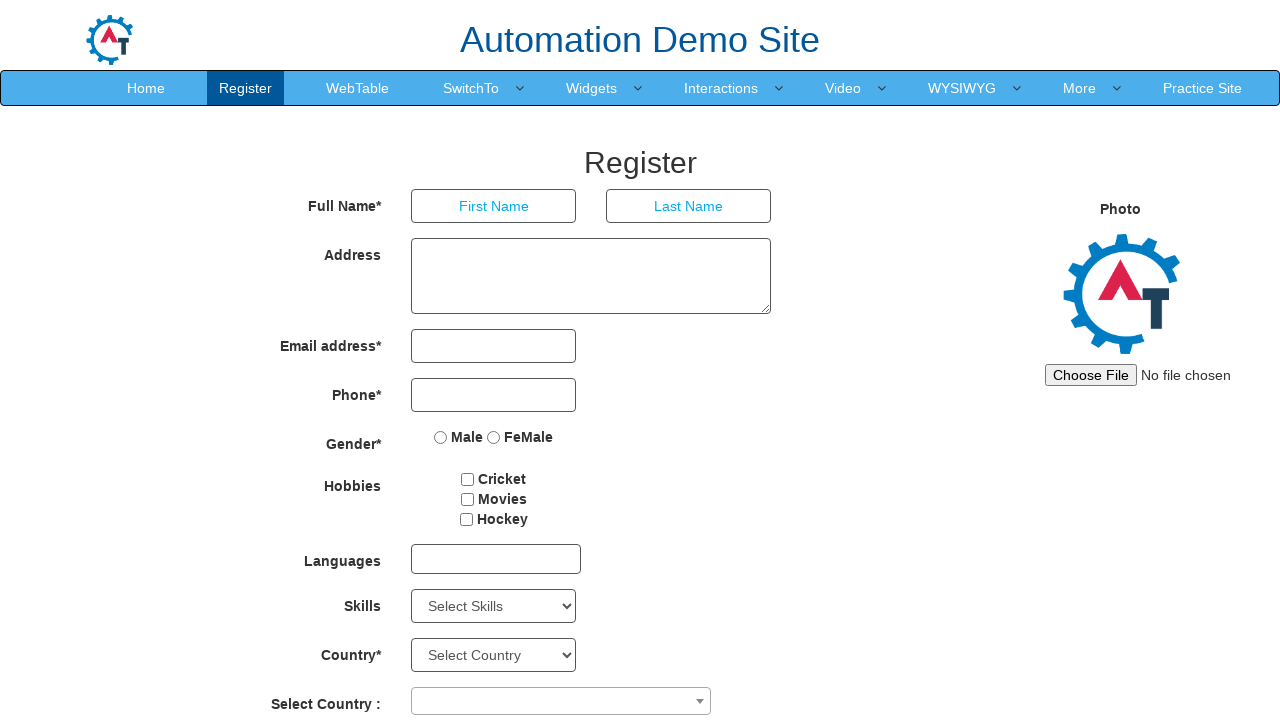

Filled first name field with 'Marcus' on //*[@ng-model='FirstName']
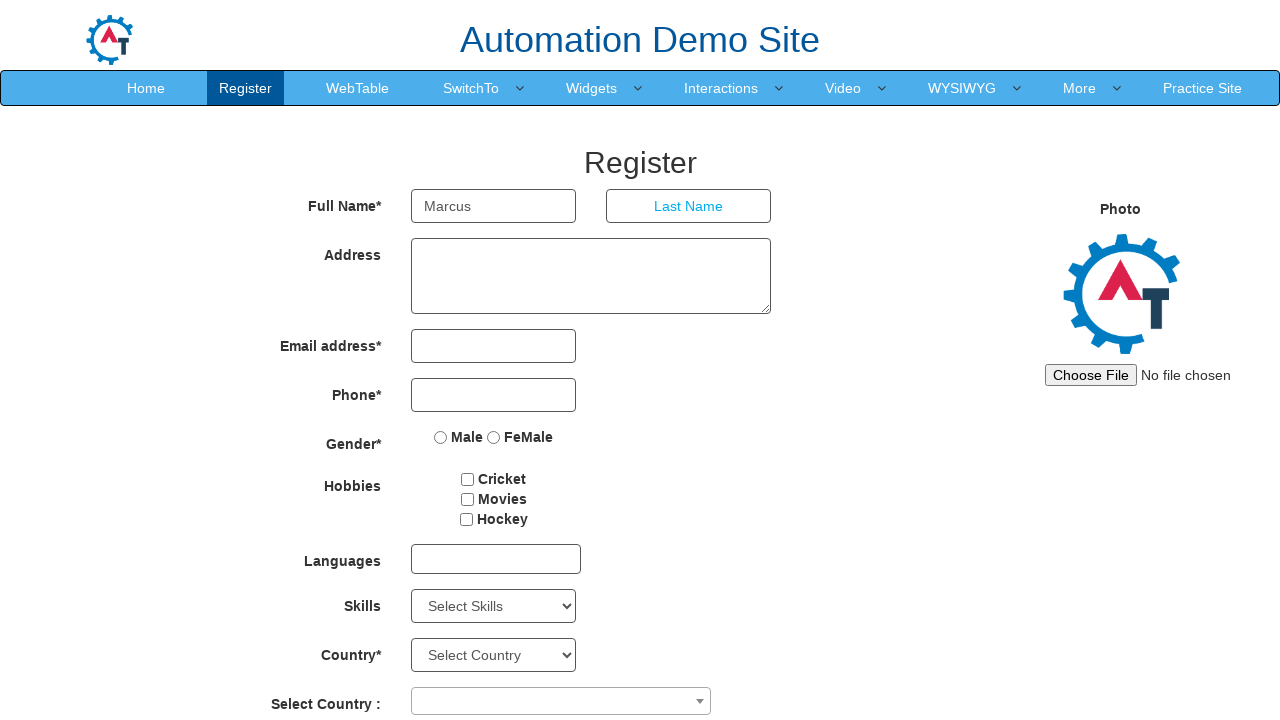

Filled last name field with 'Thompson' on //*[@ng-model='LastName']
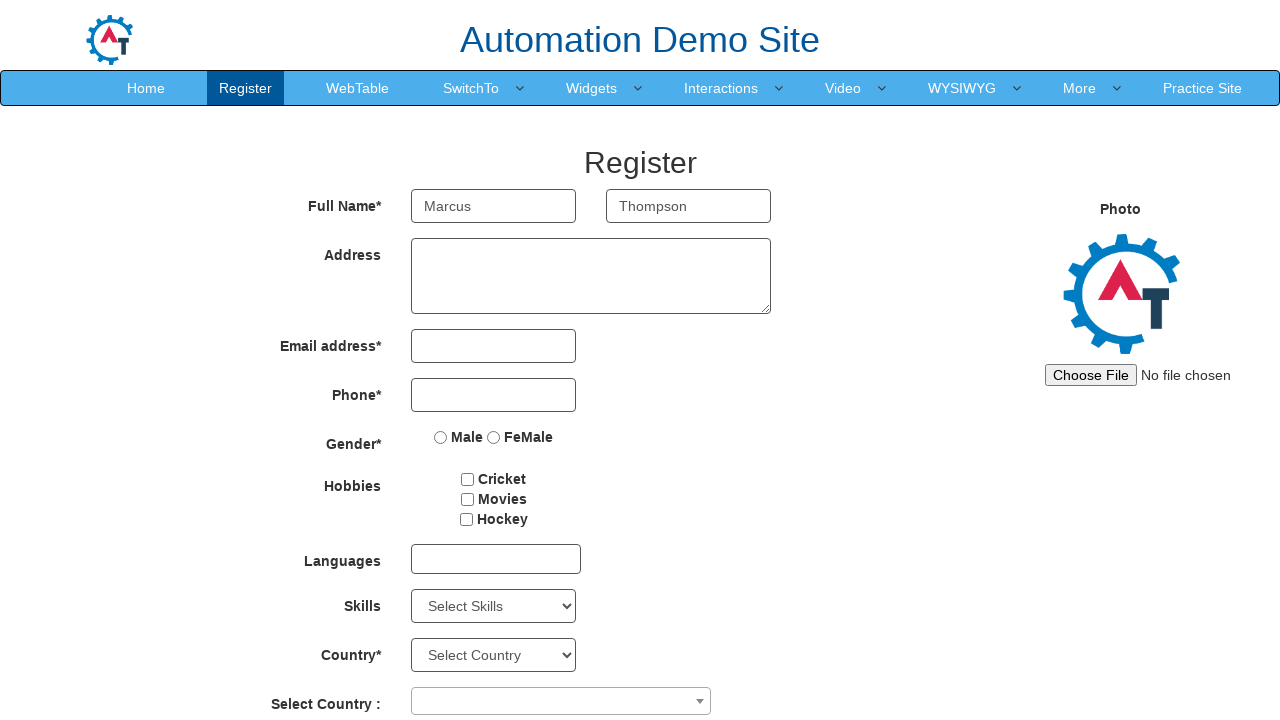

Filled address field with '123 Oak Street, Apt 4B' on //*[@ng-model='Adress']
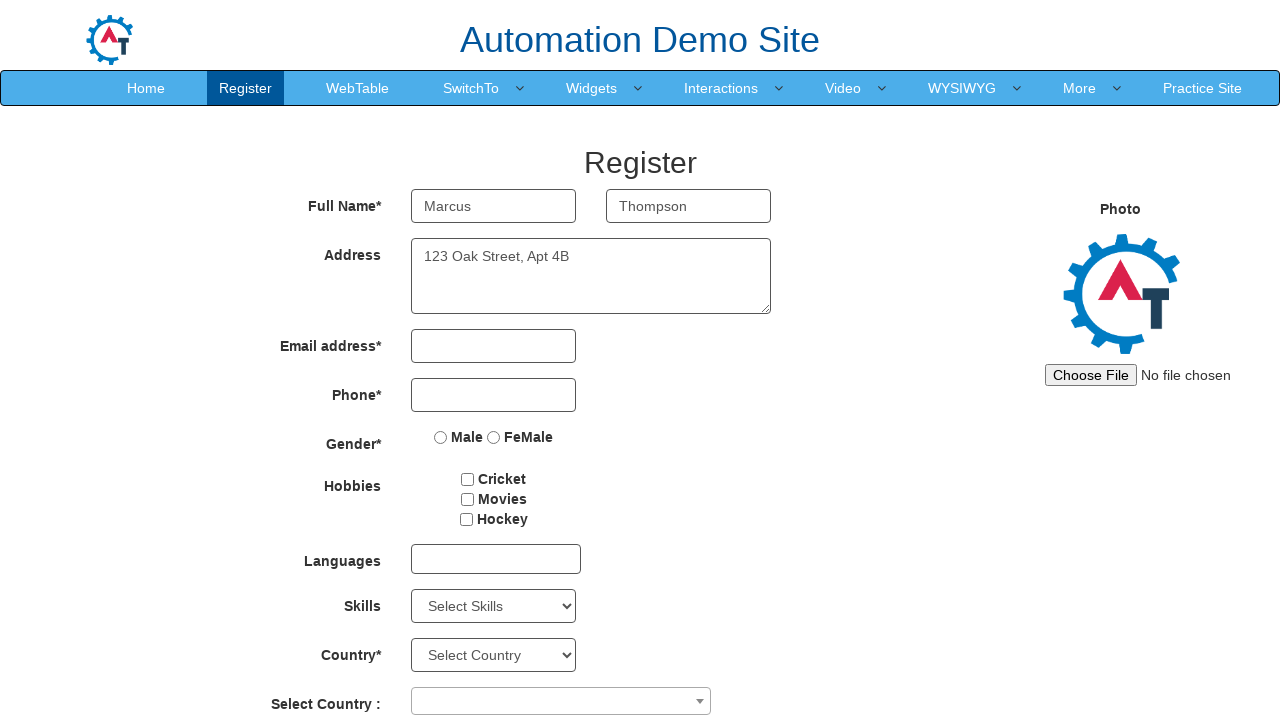

Filled email field with 'marcus.thompson@testmail.com' on //*[@ng-model='EmailAdress']
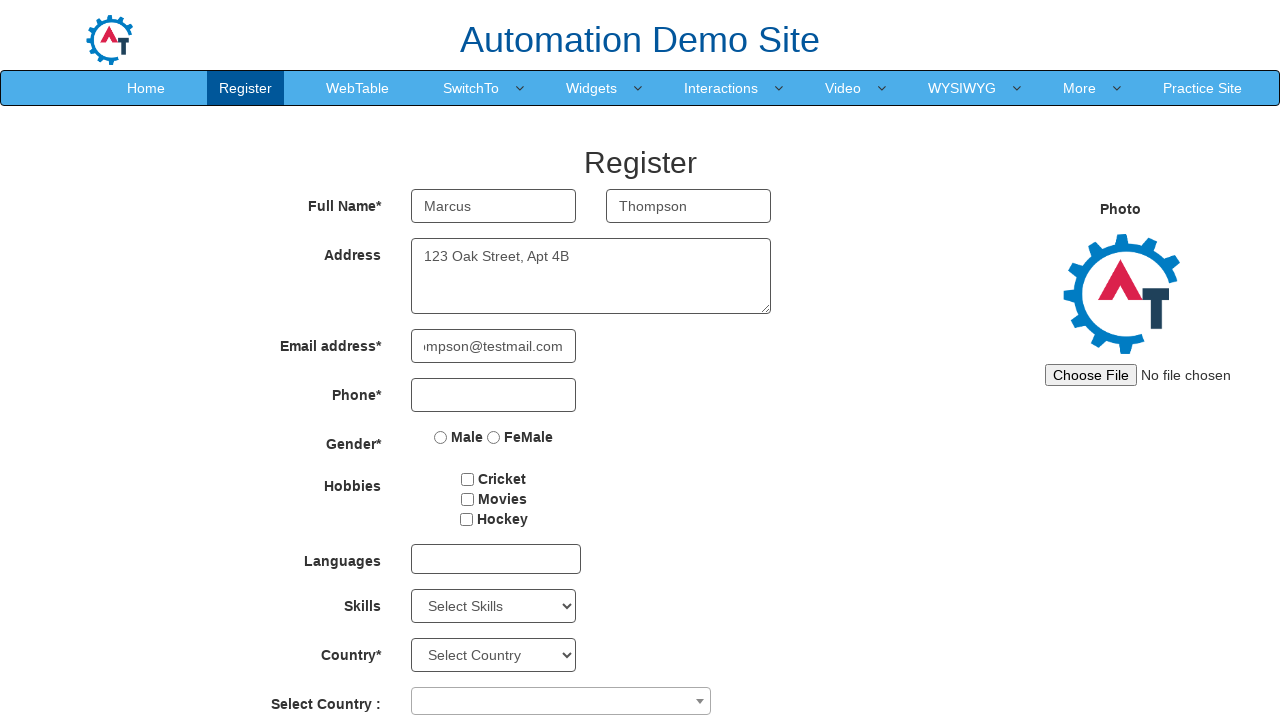

Filled phone field with '5551234567' on //*[@ng-model='Phone']
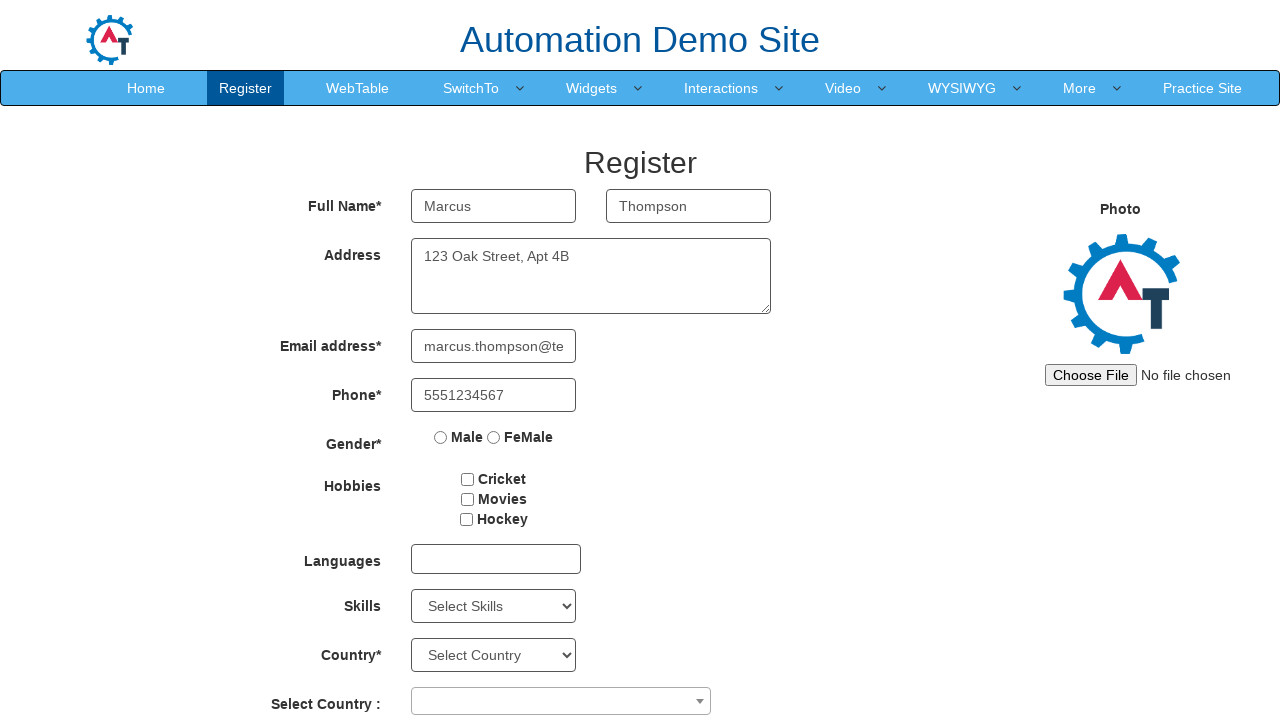

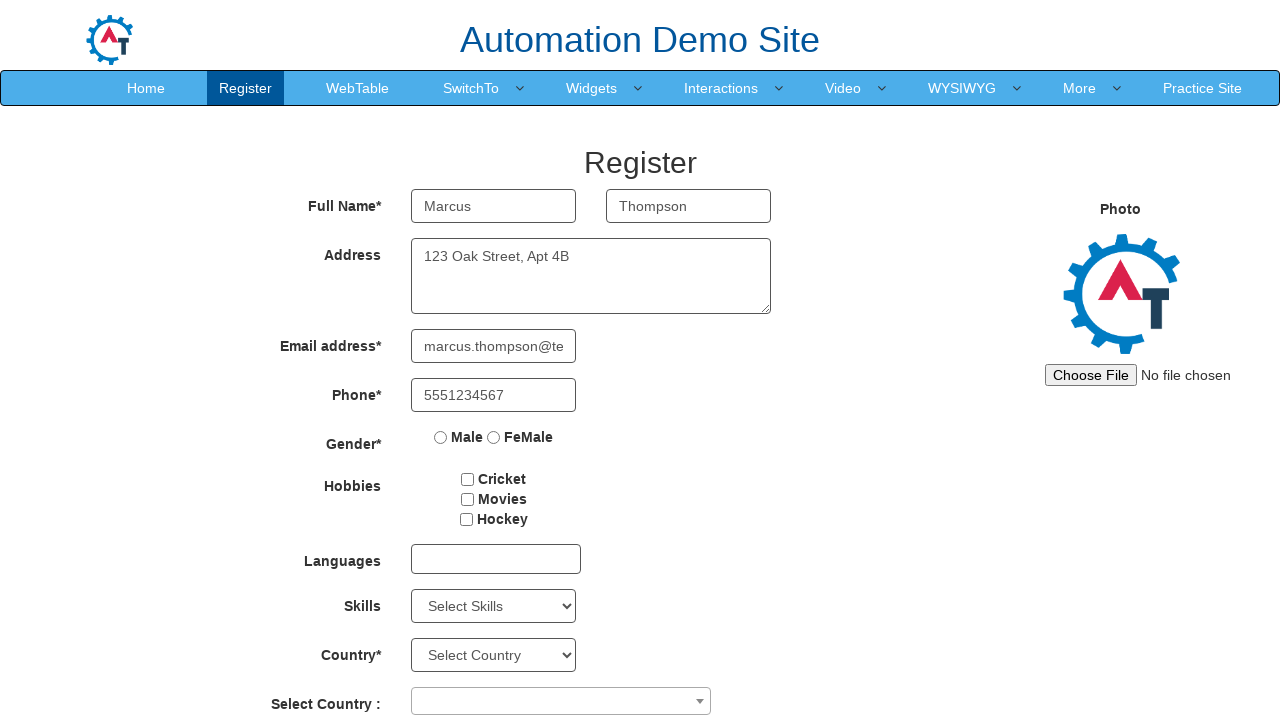